Tests drag and drop functionality on jQuery UI demo page by dragging an element and dropping it onto a target area

Starting URL: https://jqueryui.com/droppable/

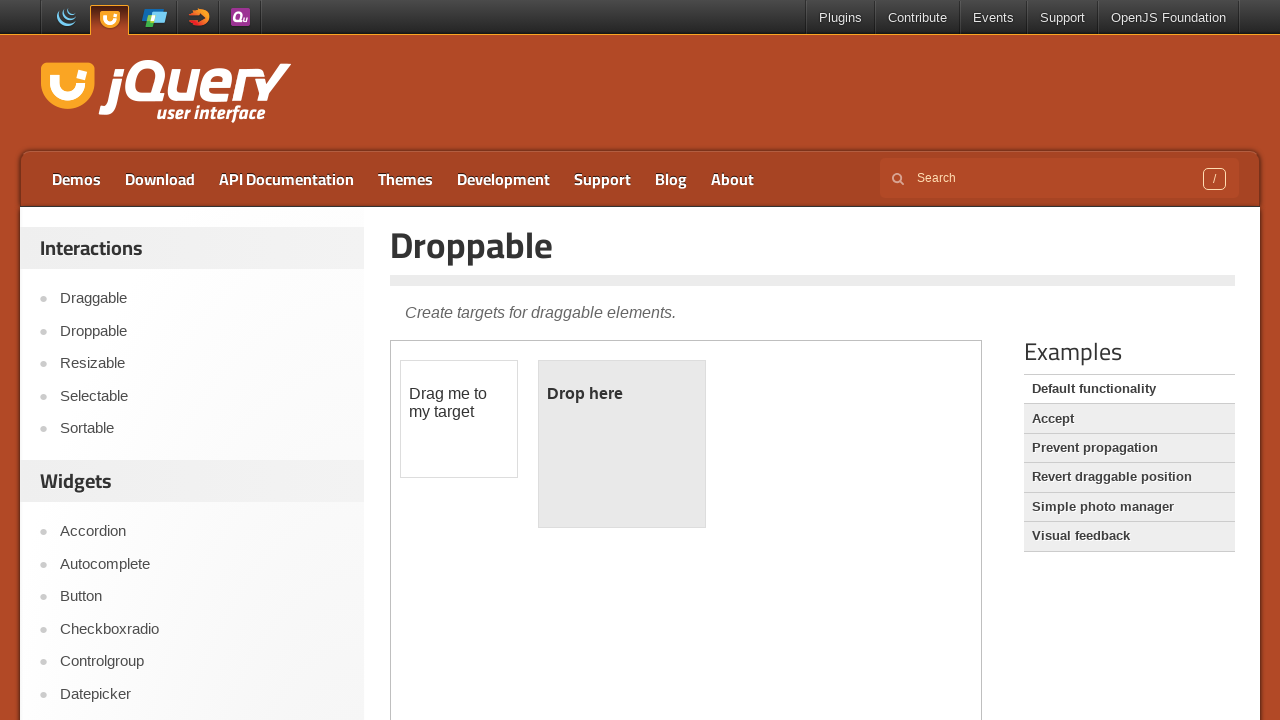

Located iframe containing drag and drop demo
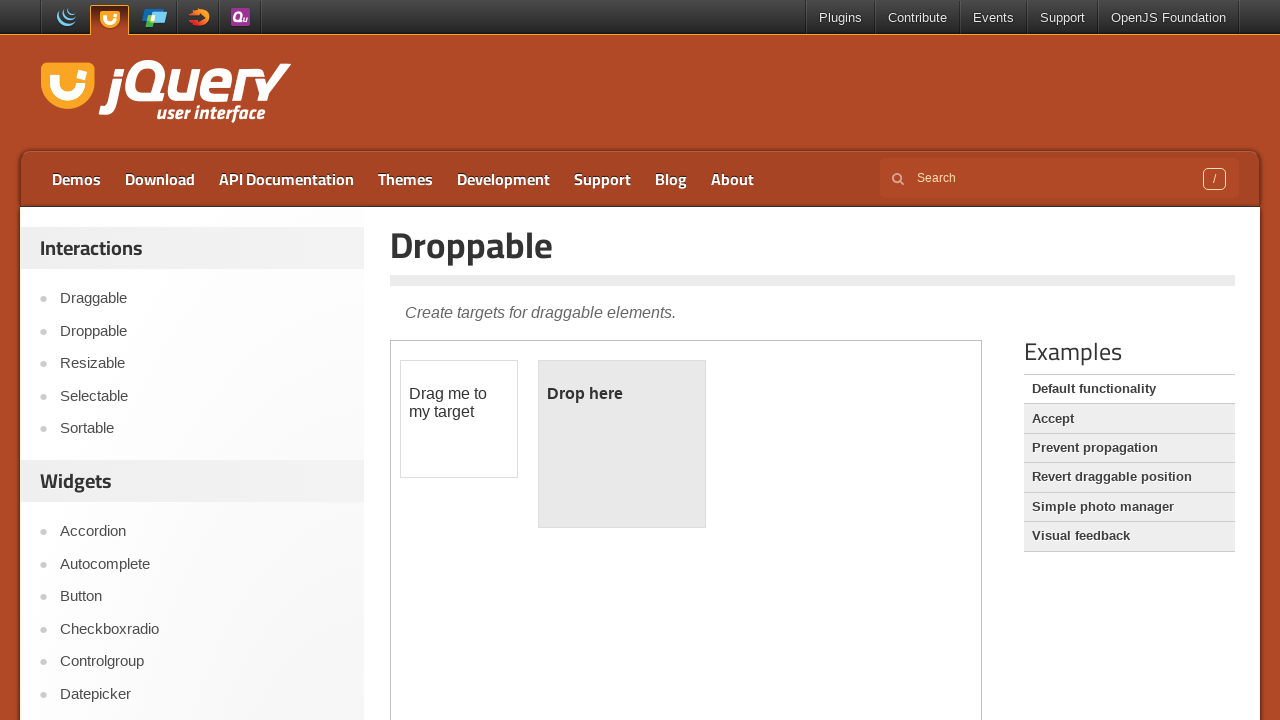

Located draggable element
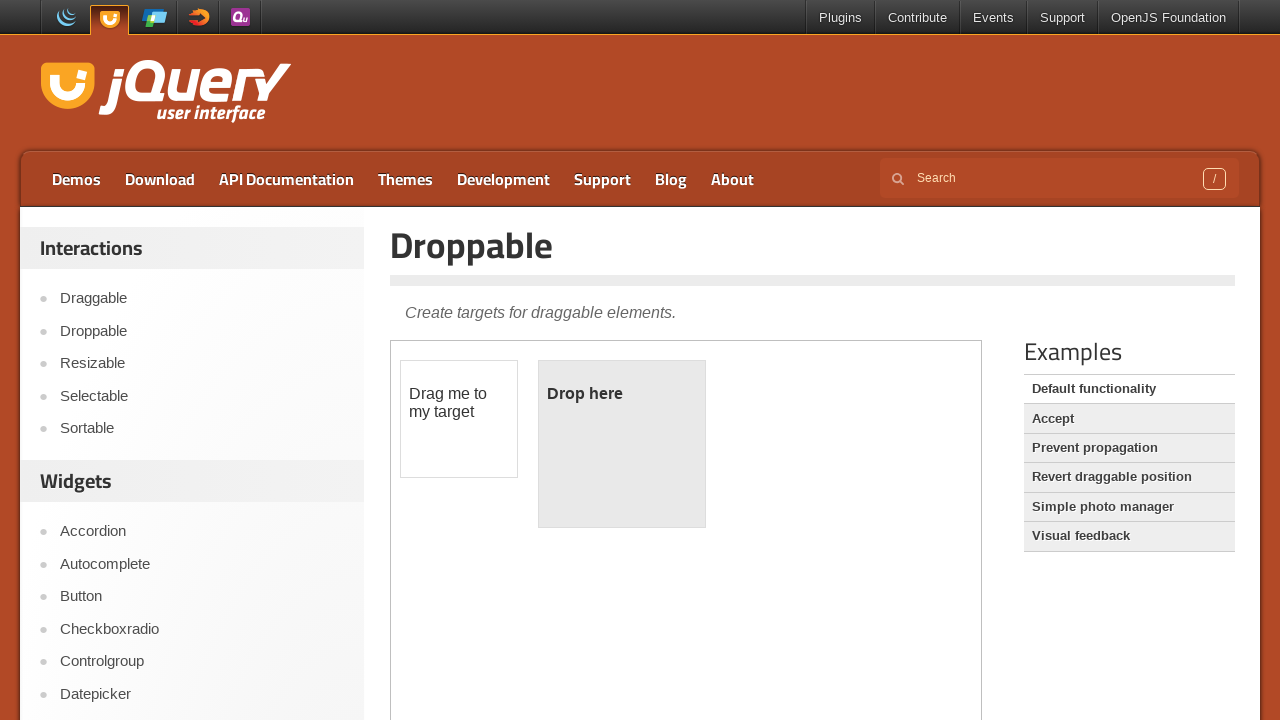

Located droppable target element
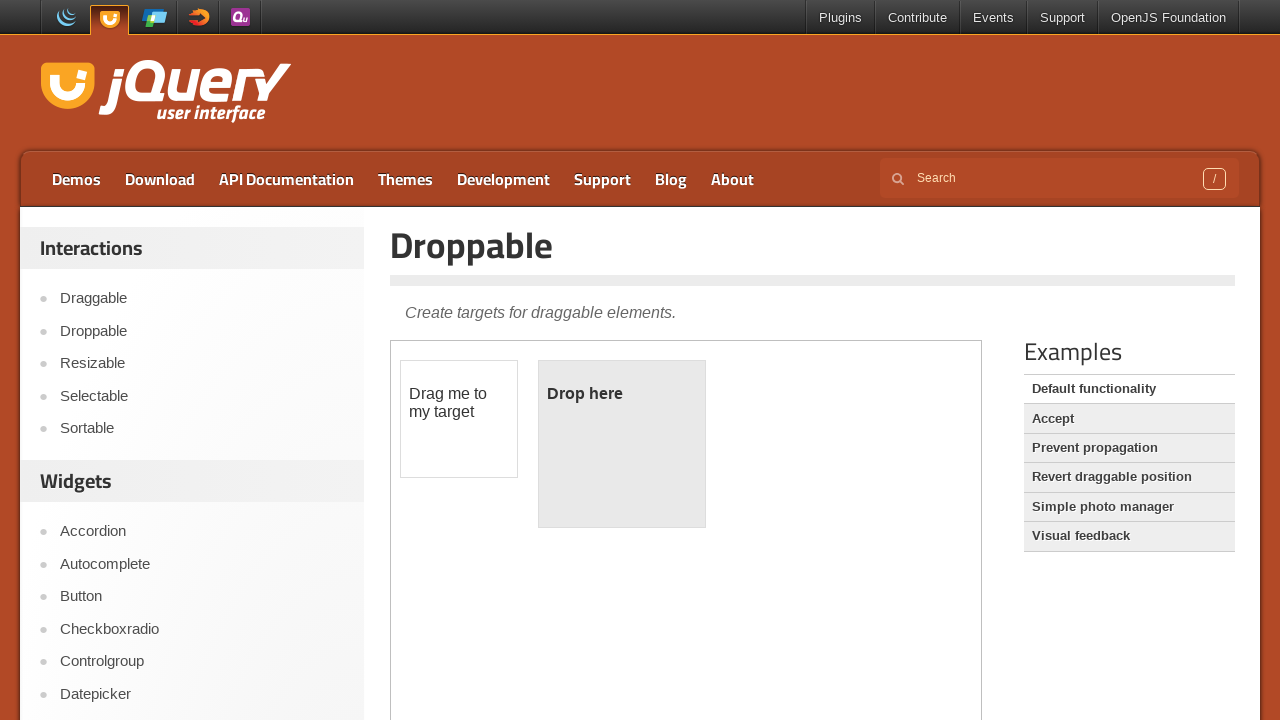

Dragged element onto drop target at (622, 444)
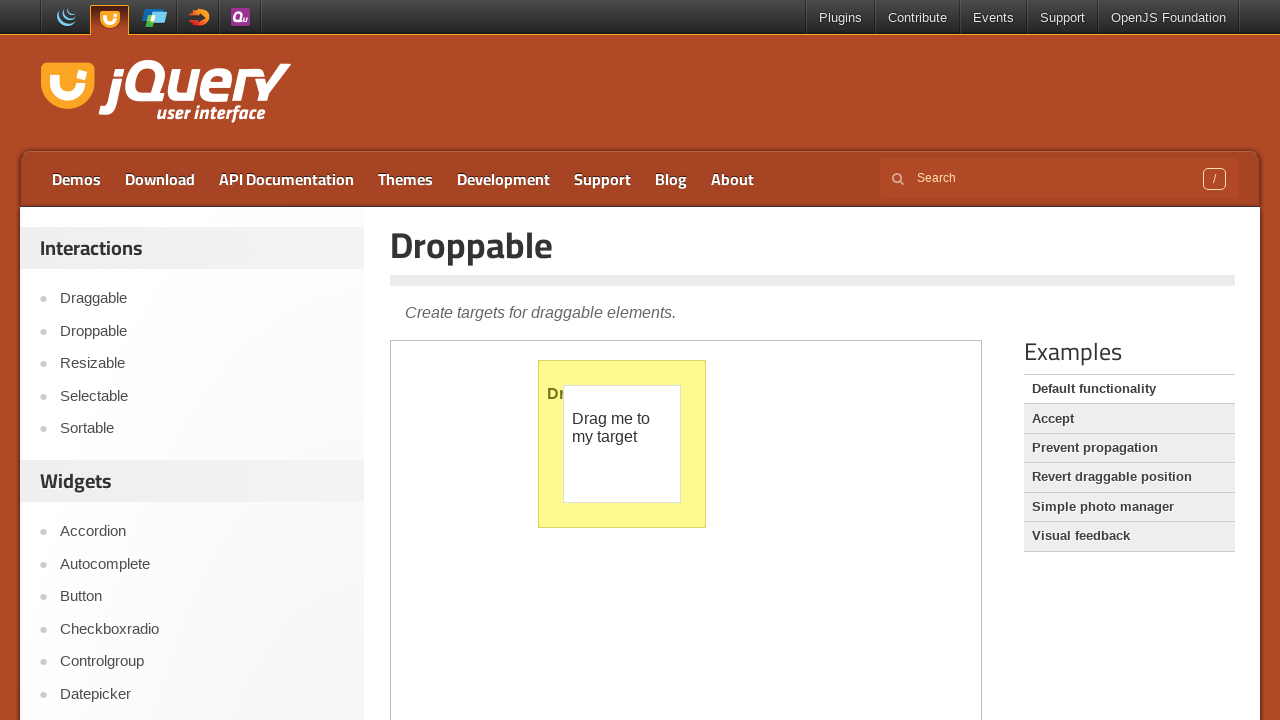

Waited 1000ms to observe drop result
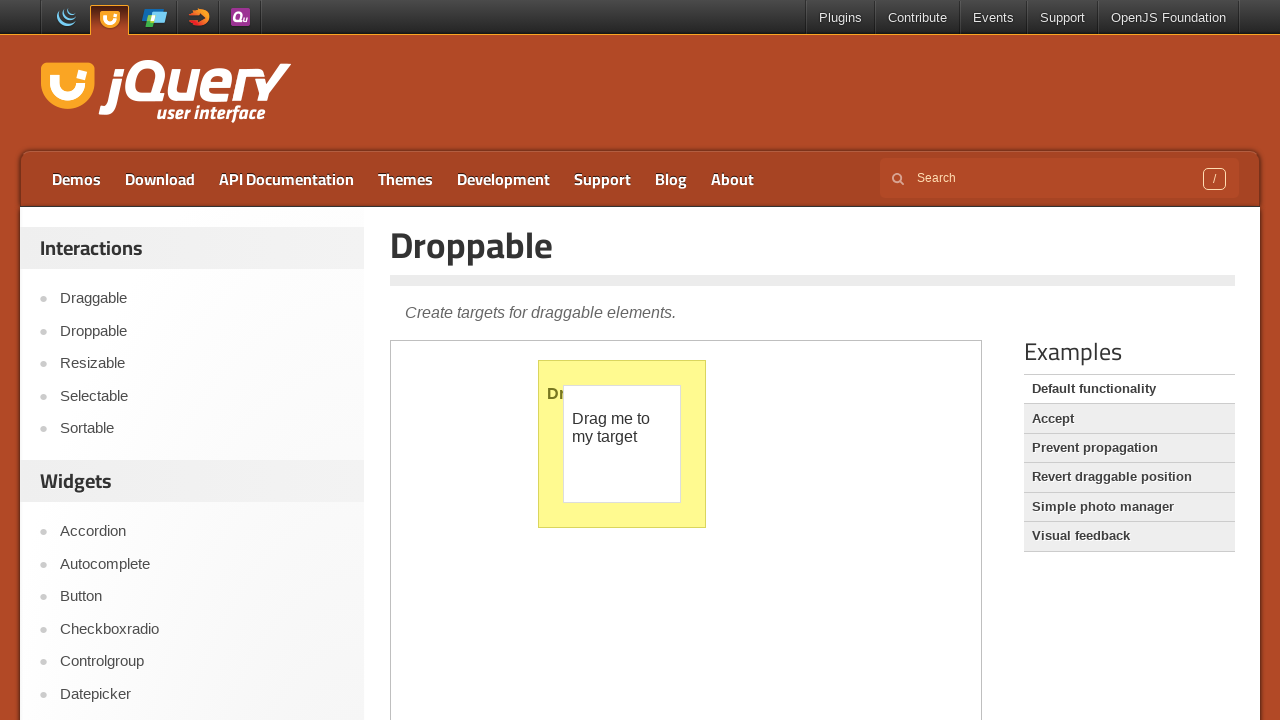

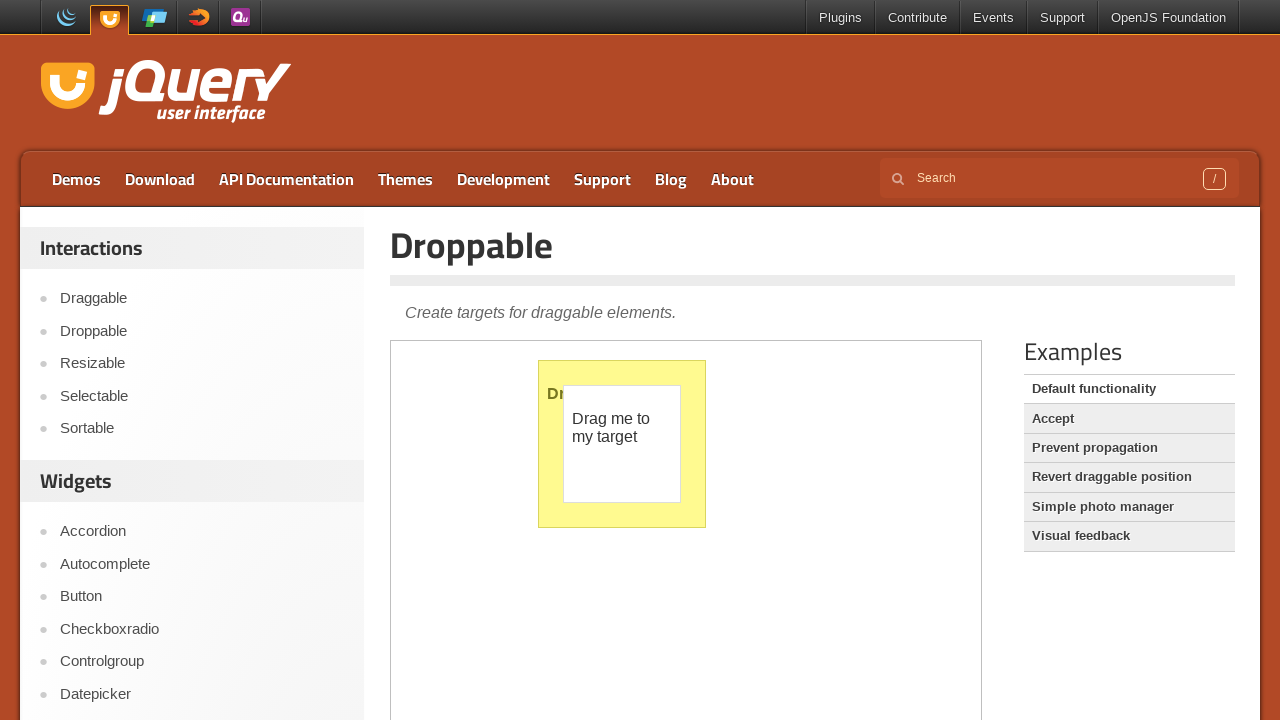